Tests jQuery UI date picker functionality by opening the date picker and verifying that the current date is displayed

Starting URL: https://jqueryui.com/datepicker/

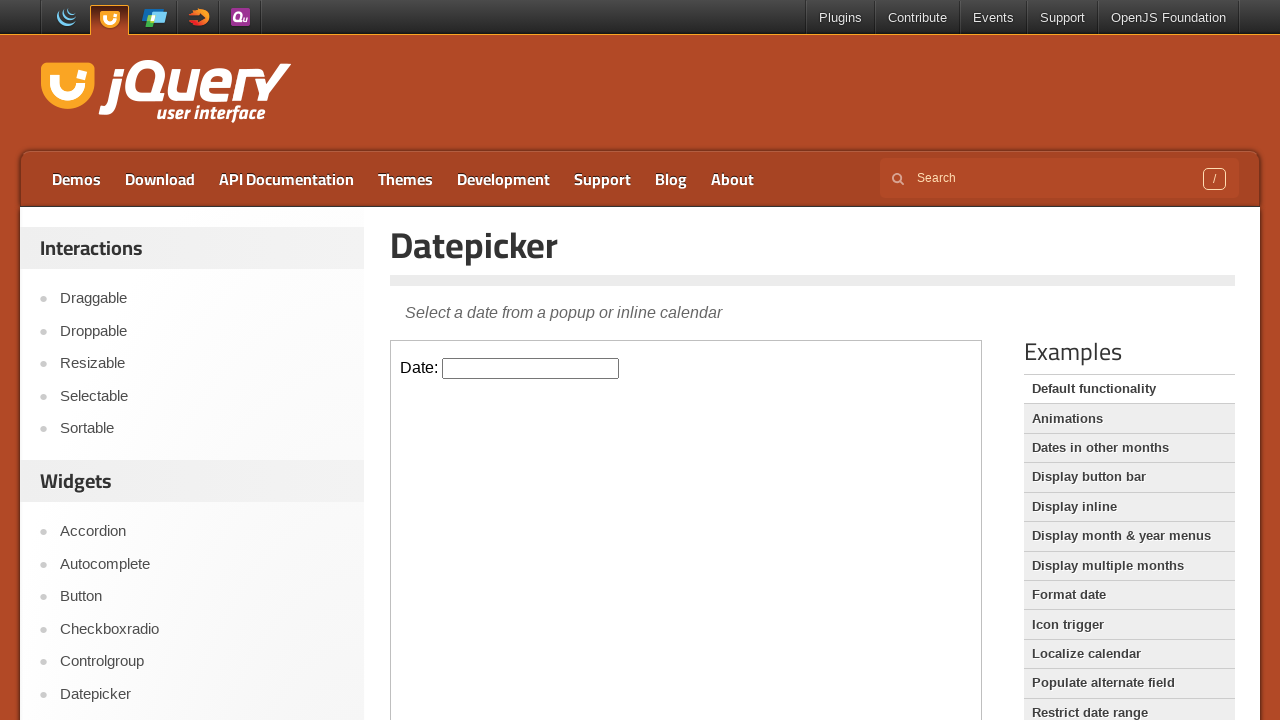

Scrolled to Examples section
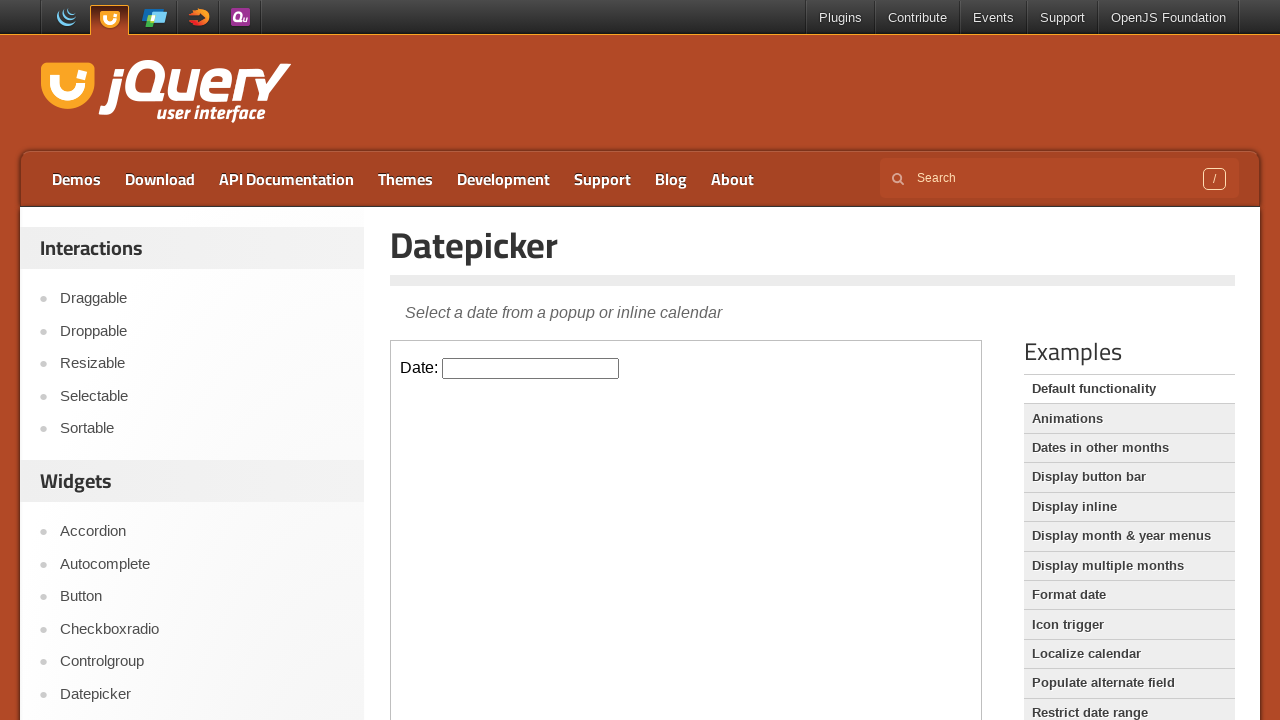

Located iframe containing datepicker demo
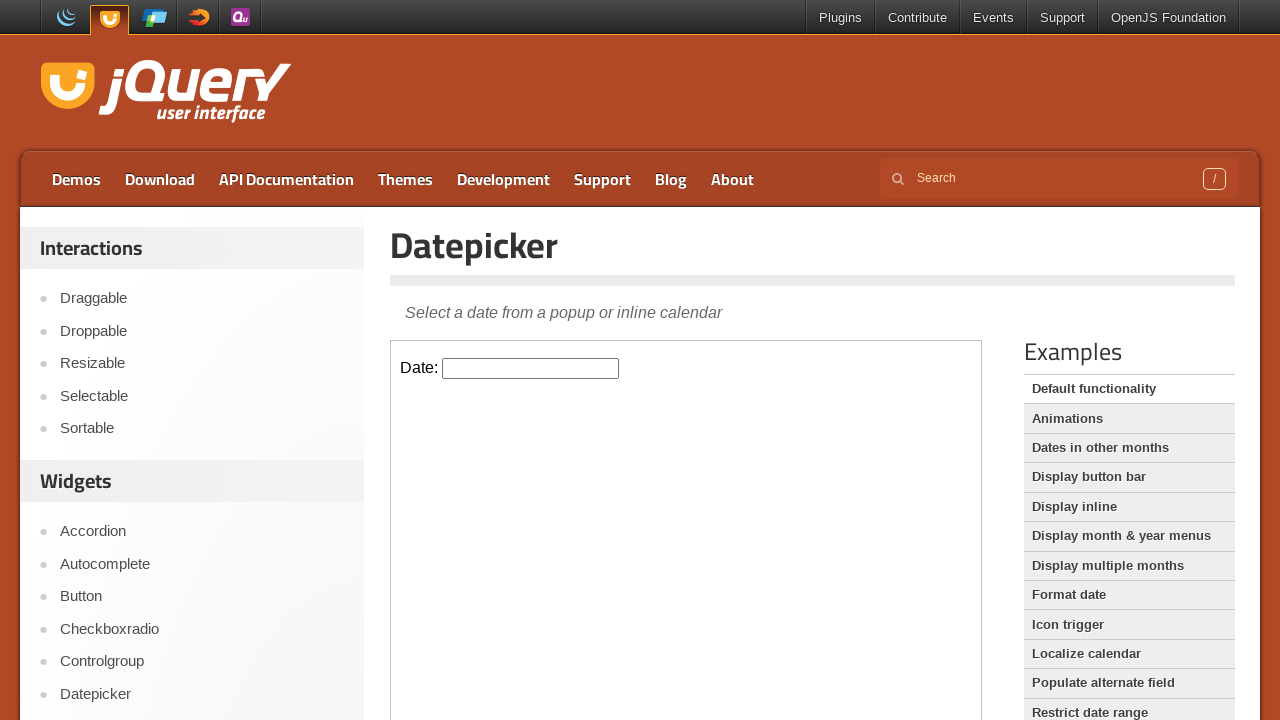

Set datepicker frame reference
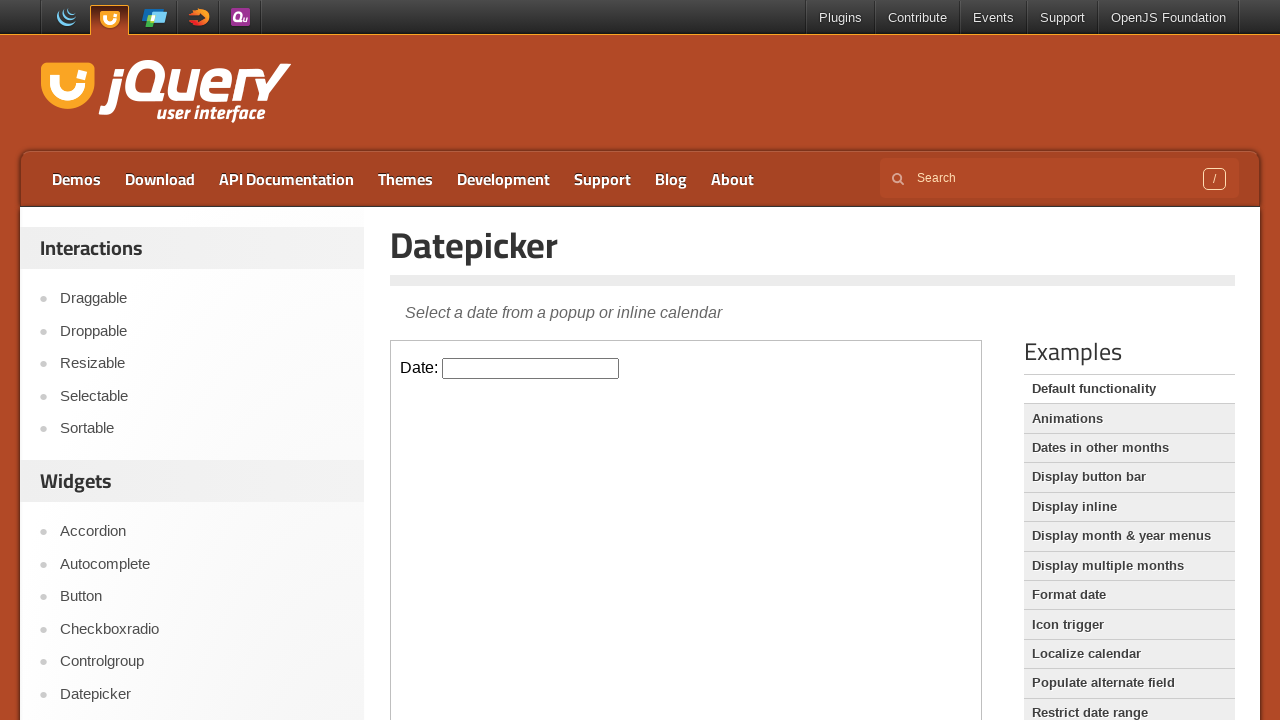

Clicked on datepicker input to open the date picker at (531, 368) on iframe >> nth=0 >> internal:control=enter-frame >> [class='hasDatepicker']
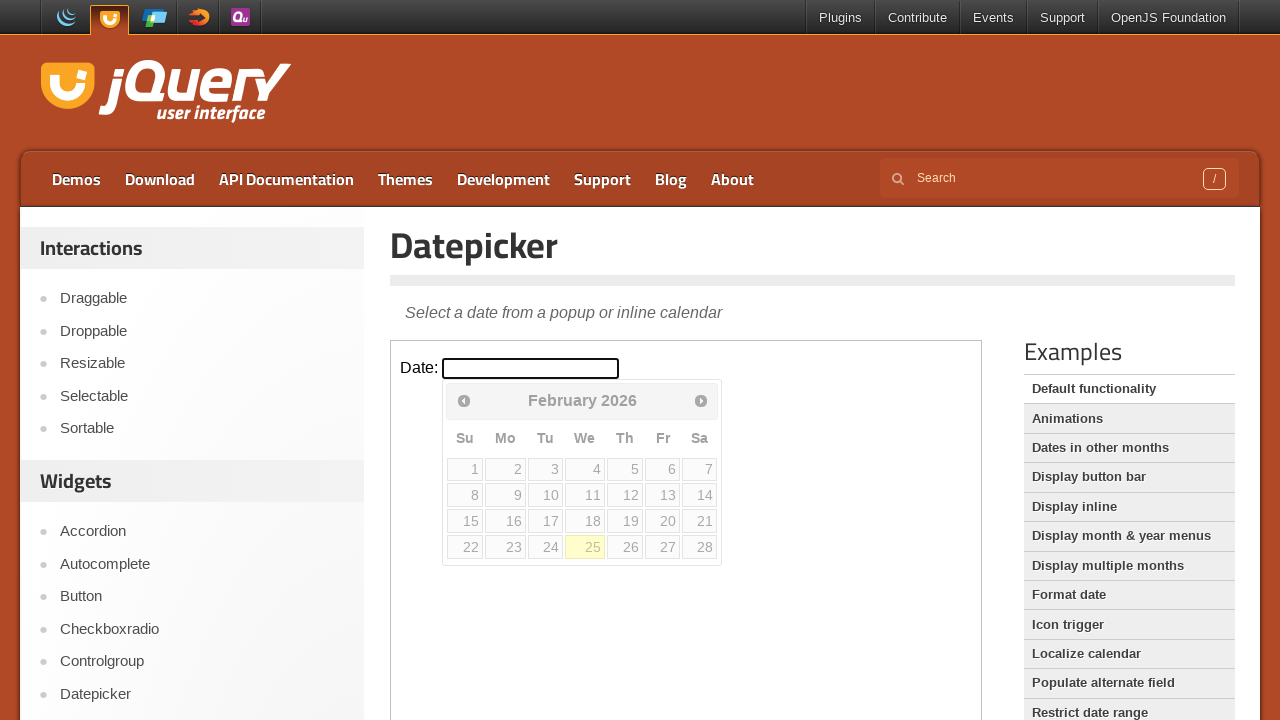

Retrieved current date: 25
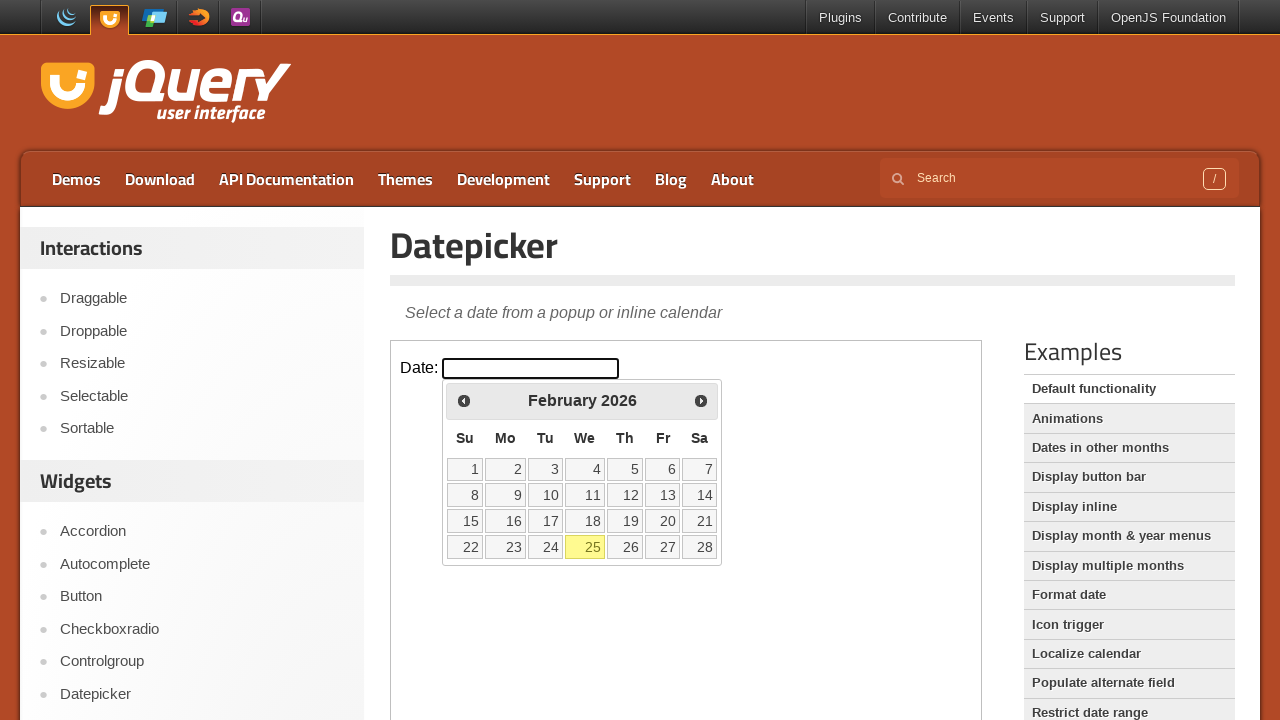

Located current date element (25) in datepicker
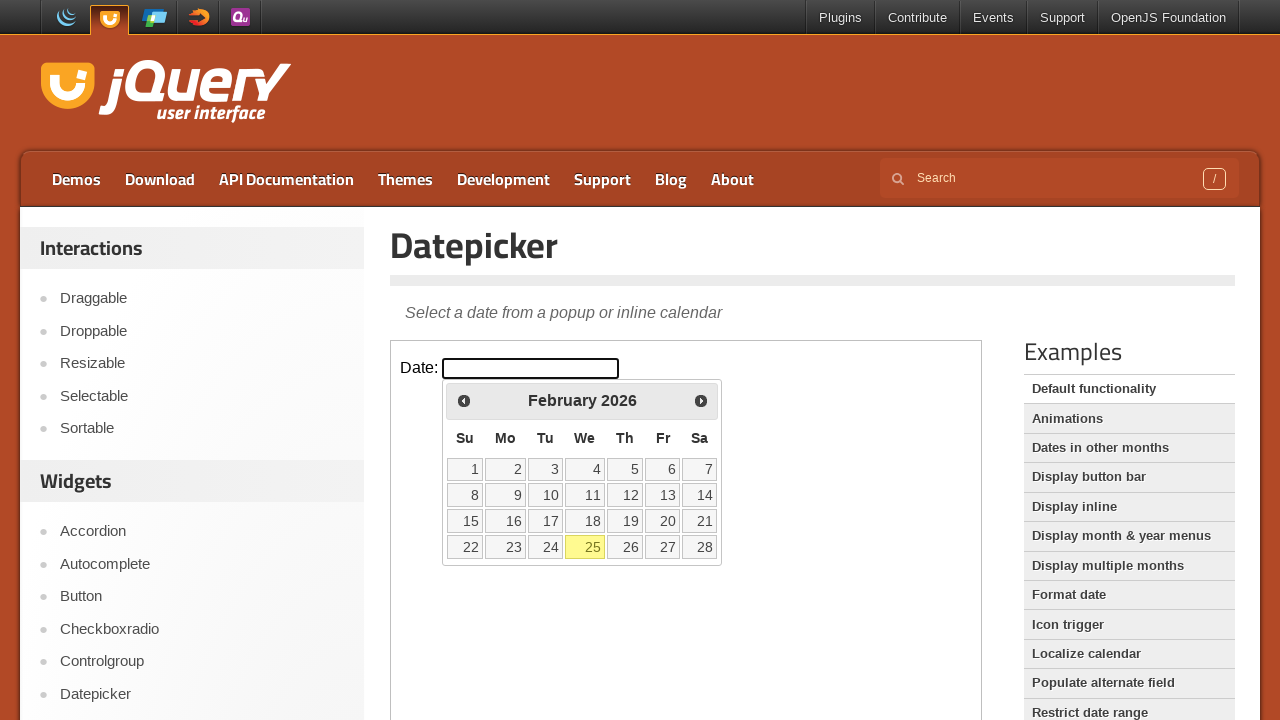

Verified that current date is visible in datepicker
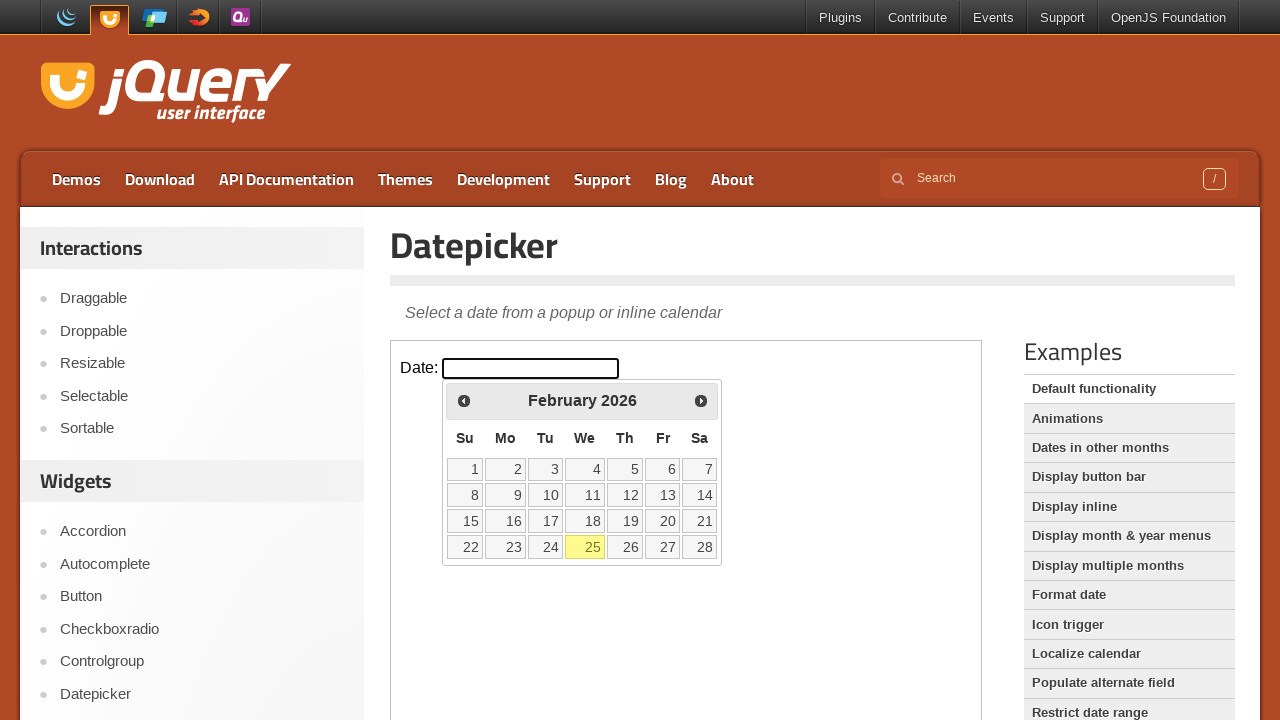

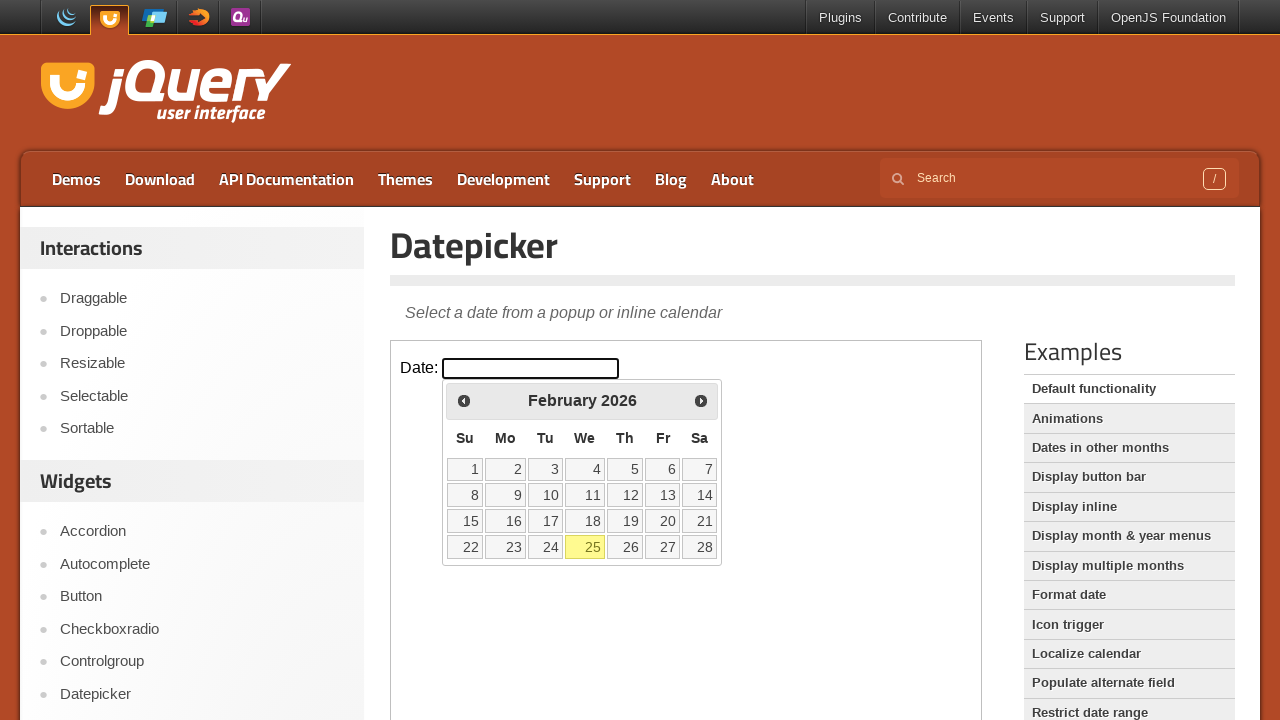